Tests filtering facilities by number of workers range (Less than 1000) and verifying results fall within that range

Starting URL: https://opensupplyhub.org

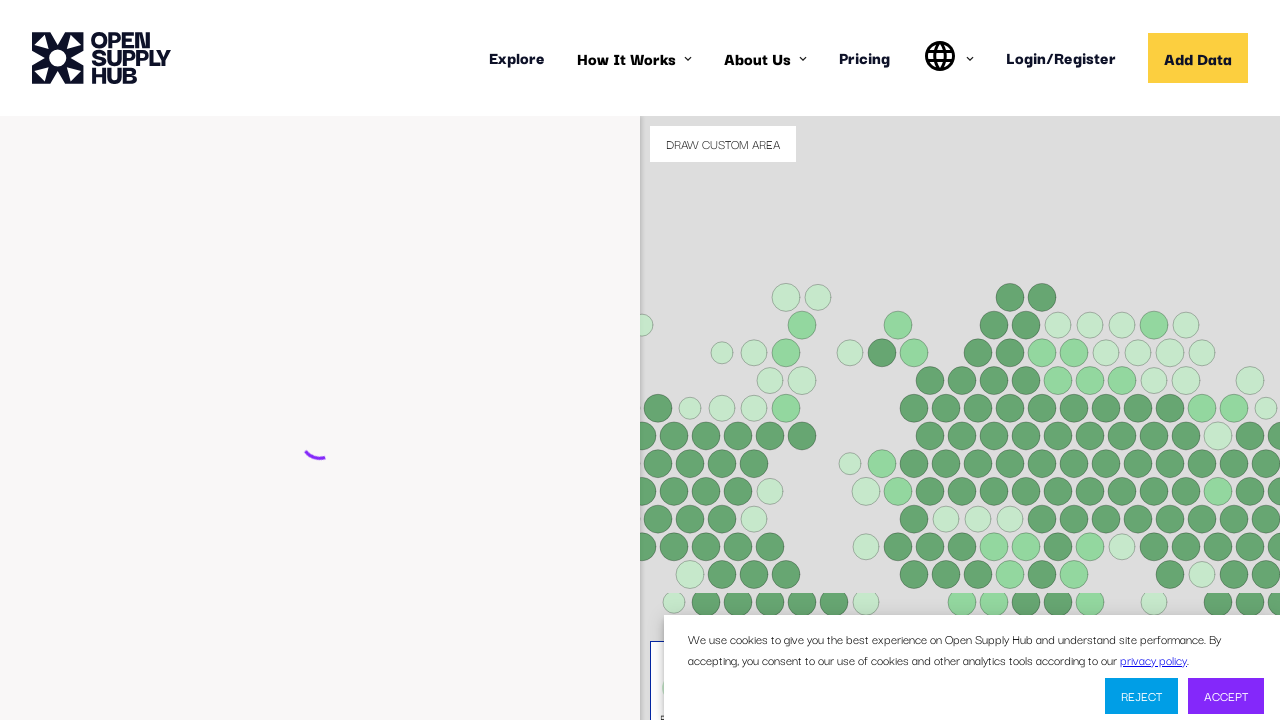

Clicked 'Find Facilities' button to go to search results page at (134, 701) on internal:role=button[name="Find Facilities"i]
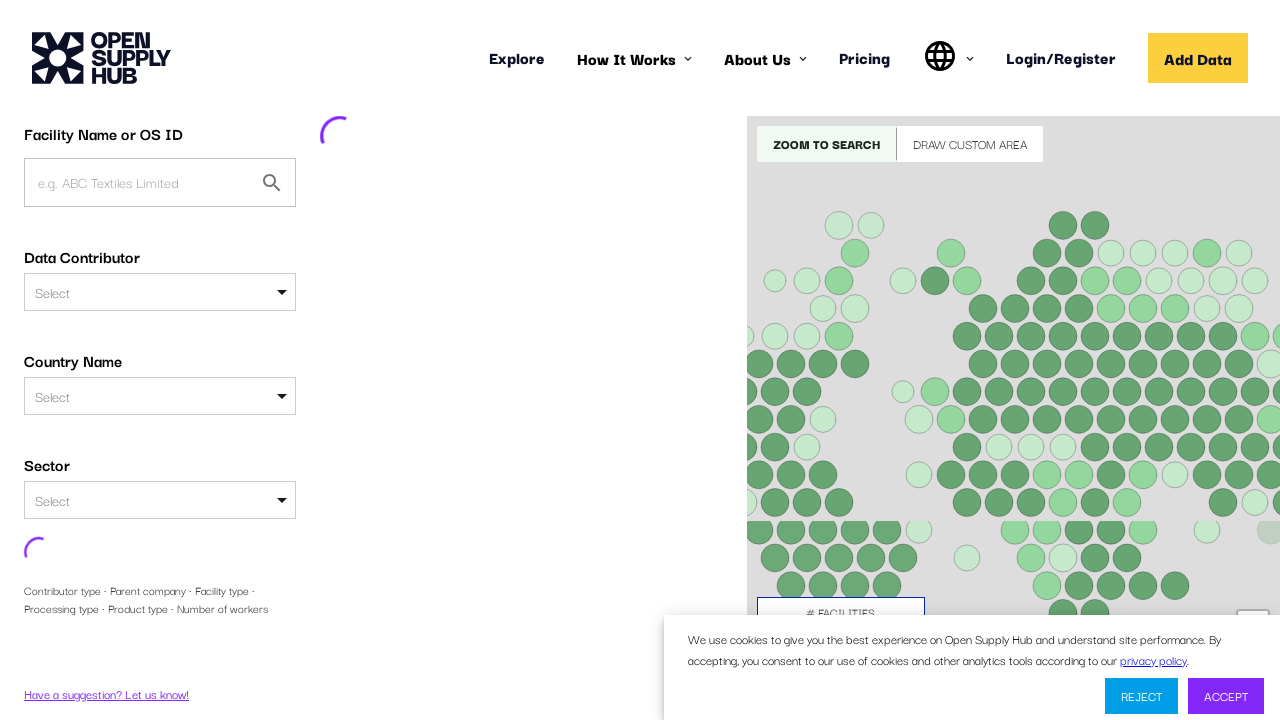

Waited for network idle after clicking Find Facilities
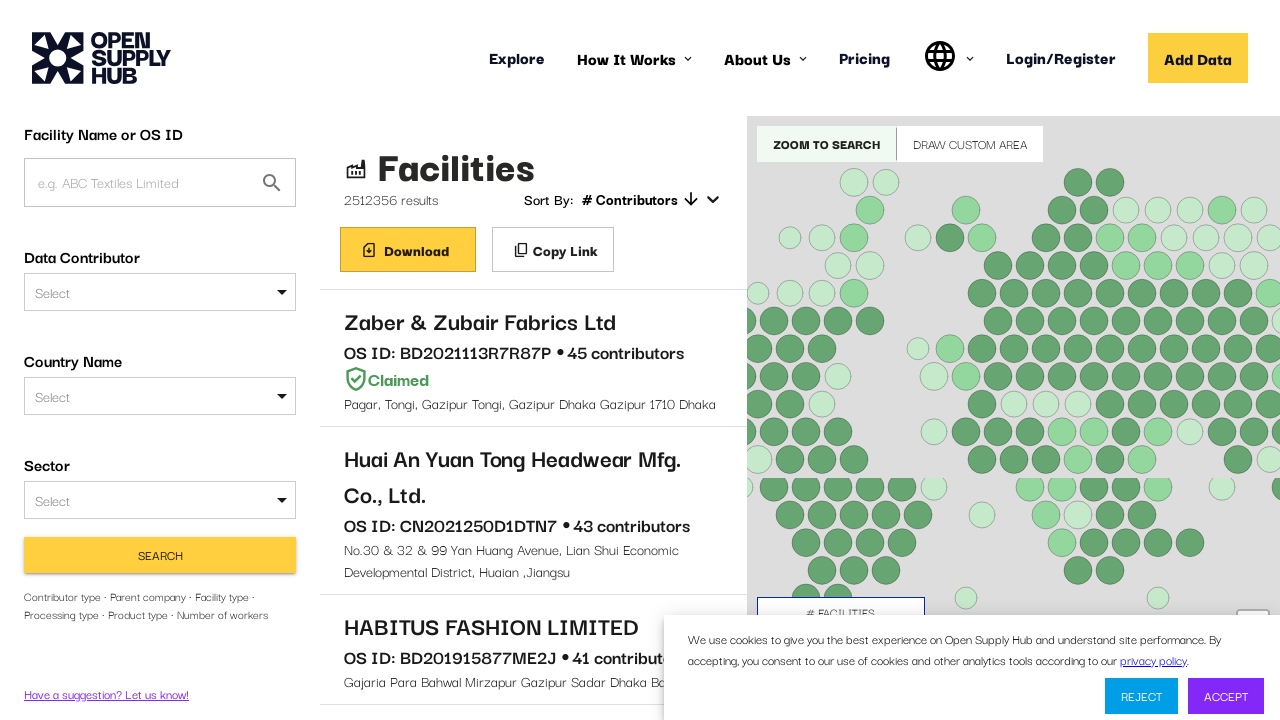

Opened NUMBER_OF_WORKERS dropdown at (160, 480) on #NUMBER_OF_WORKERS div >> internal:has-text="Select"i >> nth=0
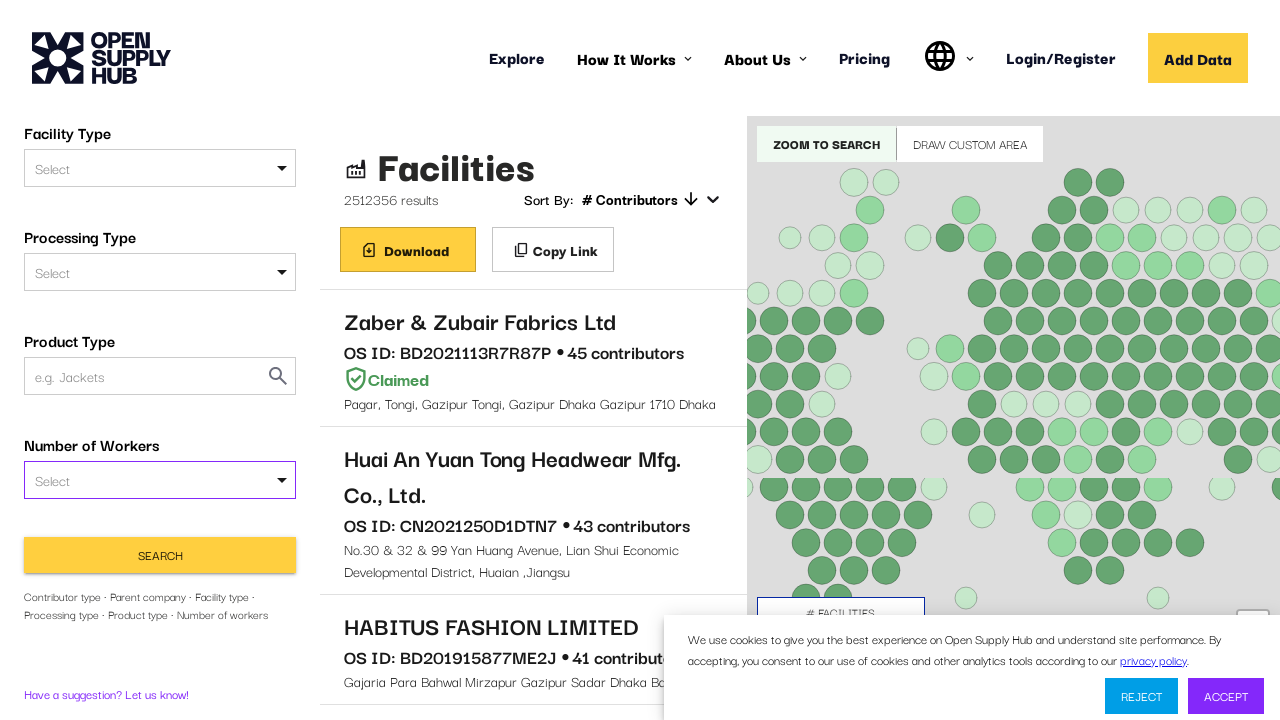

Filled worker range input with 'Less than 1000' on #NUMBER_OF_WORKERS div >> internal:has-text="Select"i >> nth=0 >> input
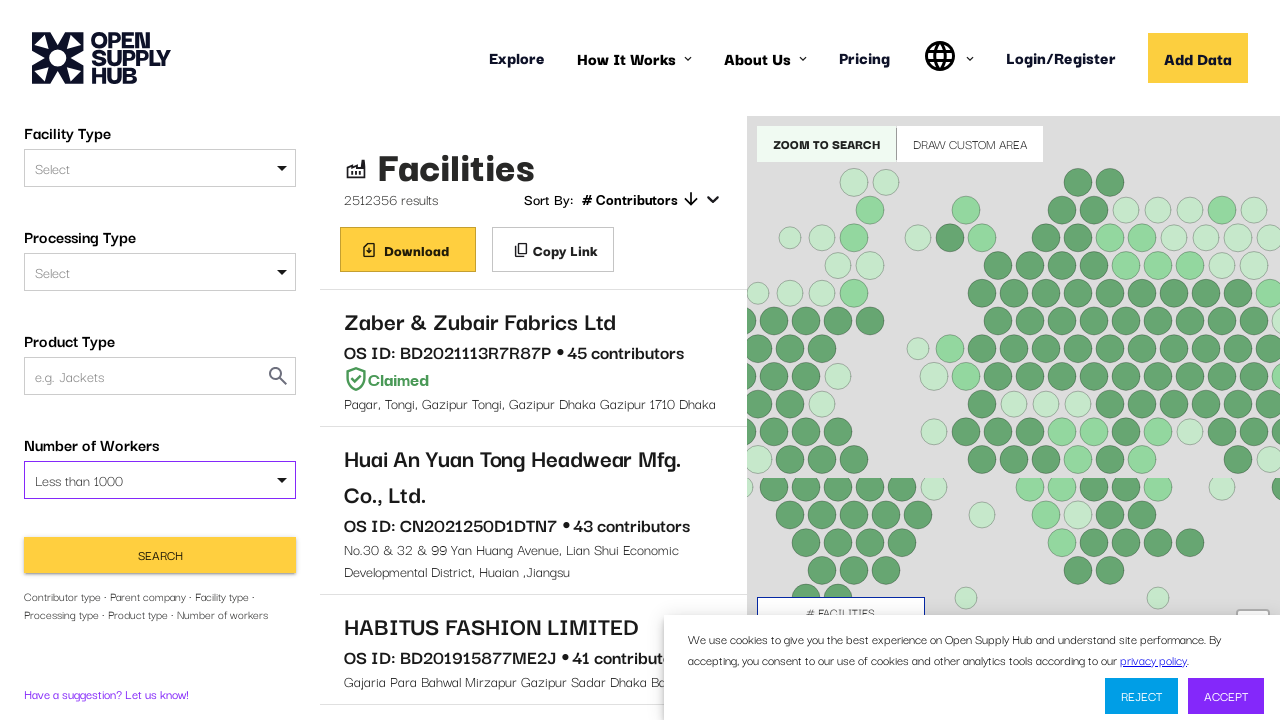

Selected 'Less than 1000' option from dropdown at (160, 480) on #NUMBER_OF_WORKERS div >> internal:has-text="Less than 1000"i >> nth=0
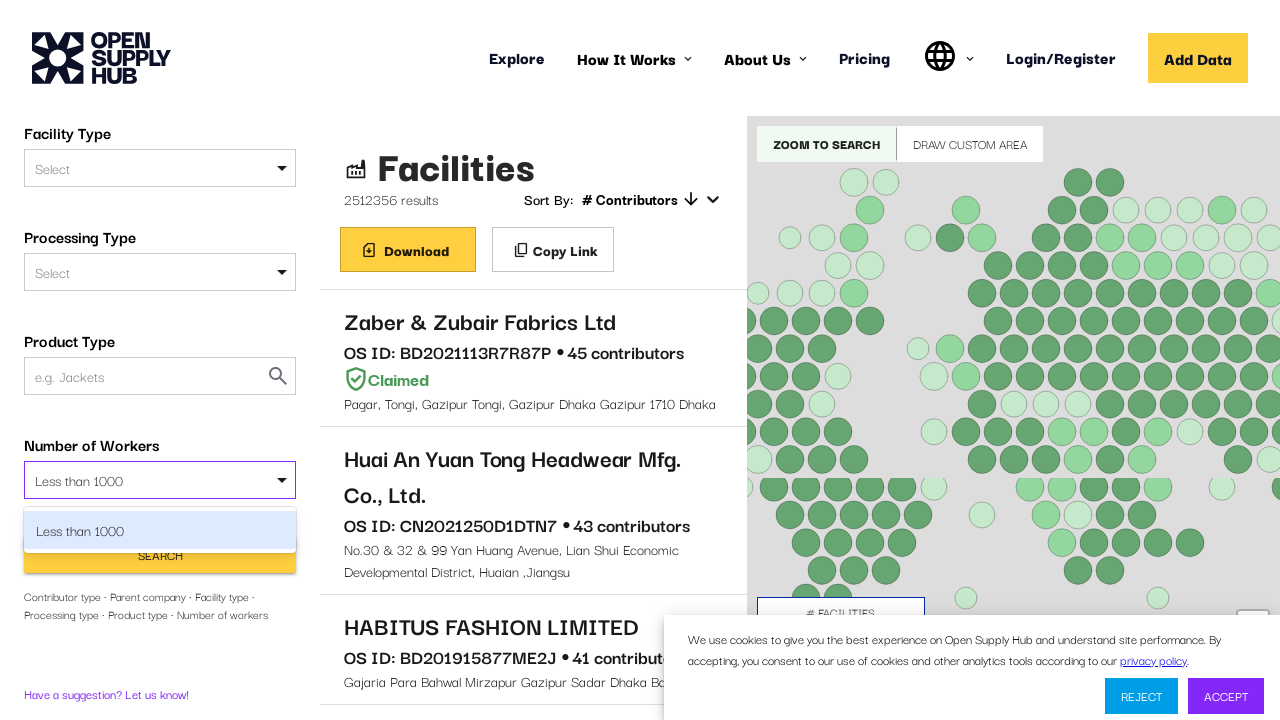

Pressed Enter to confirm worker range selection
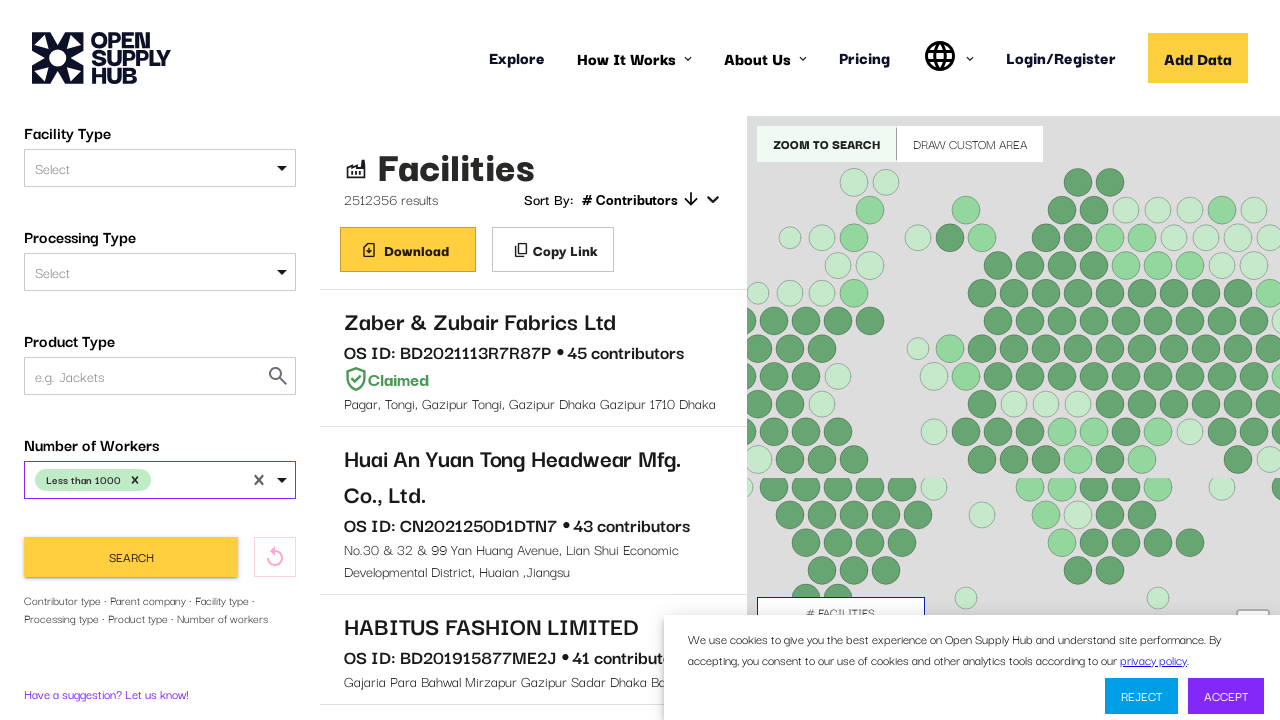

Search button became visible
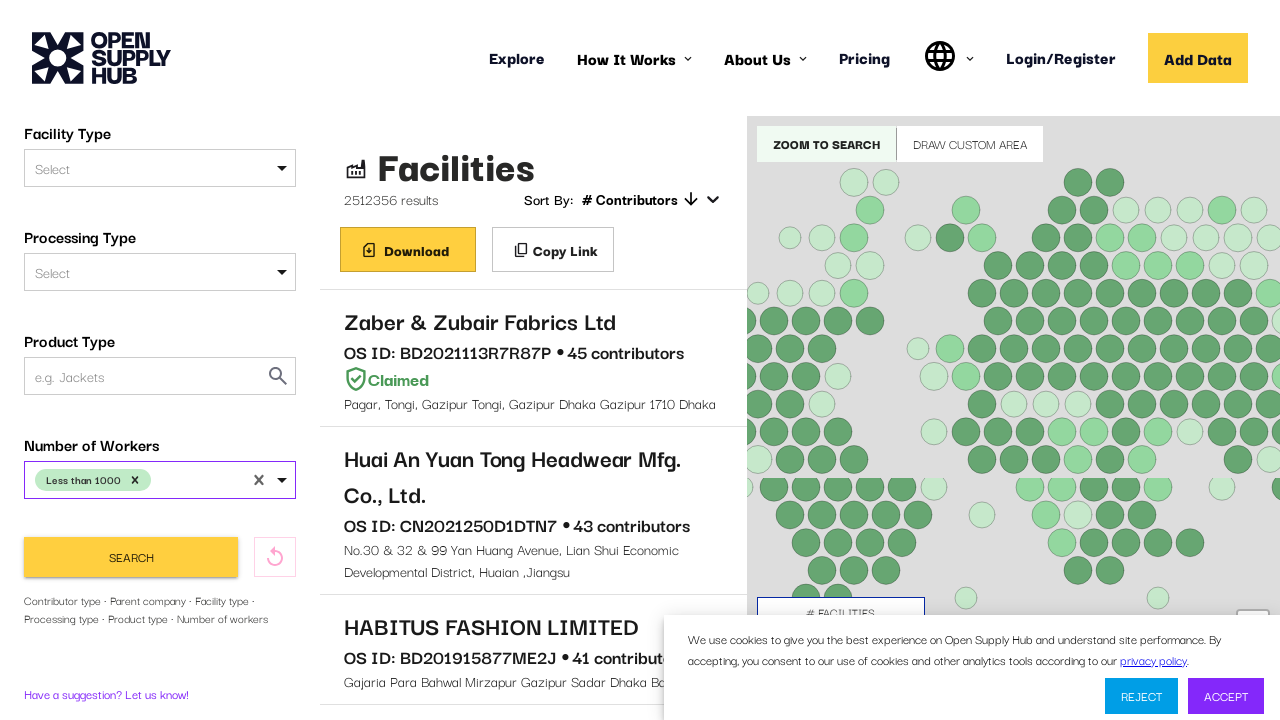

Clicked Search button to filter facilities by worker count at (131, 557) on button[type="submit"] >> internal:has-text="Search"i
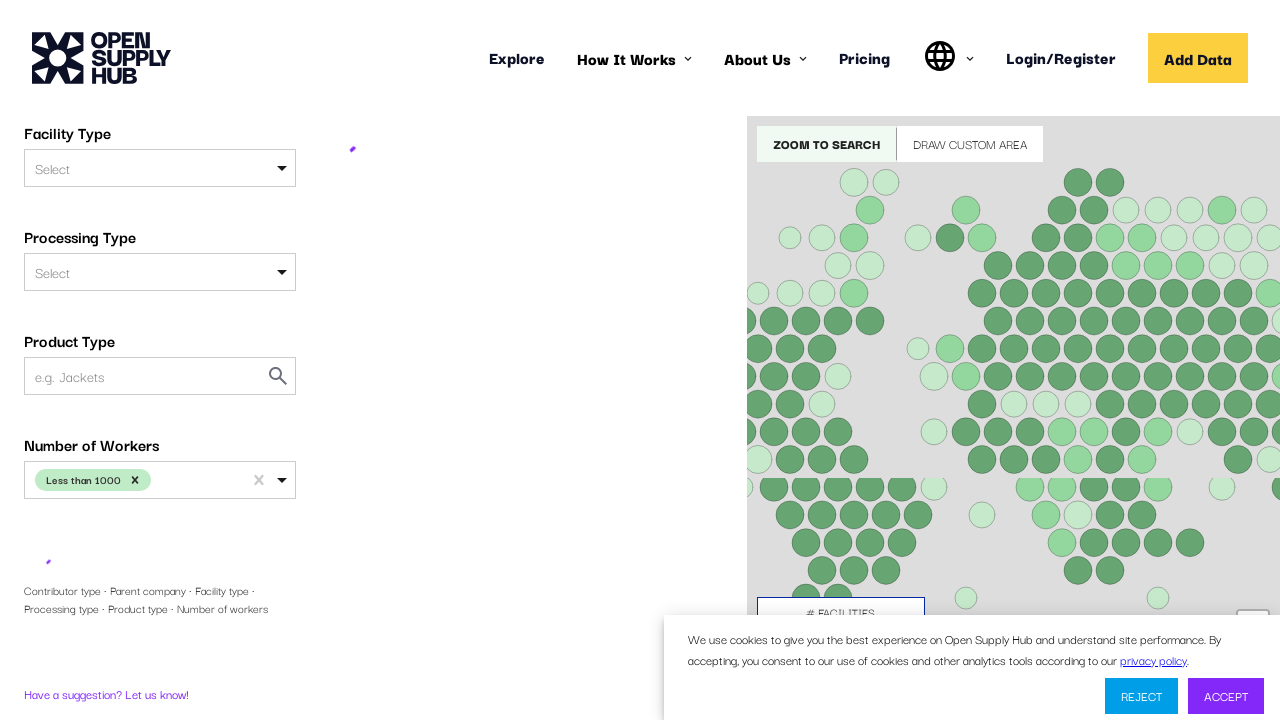

Waited for network idle after search filter applied
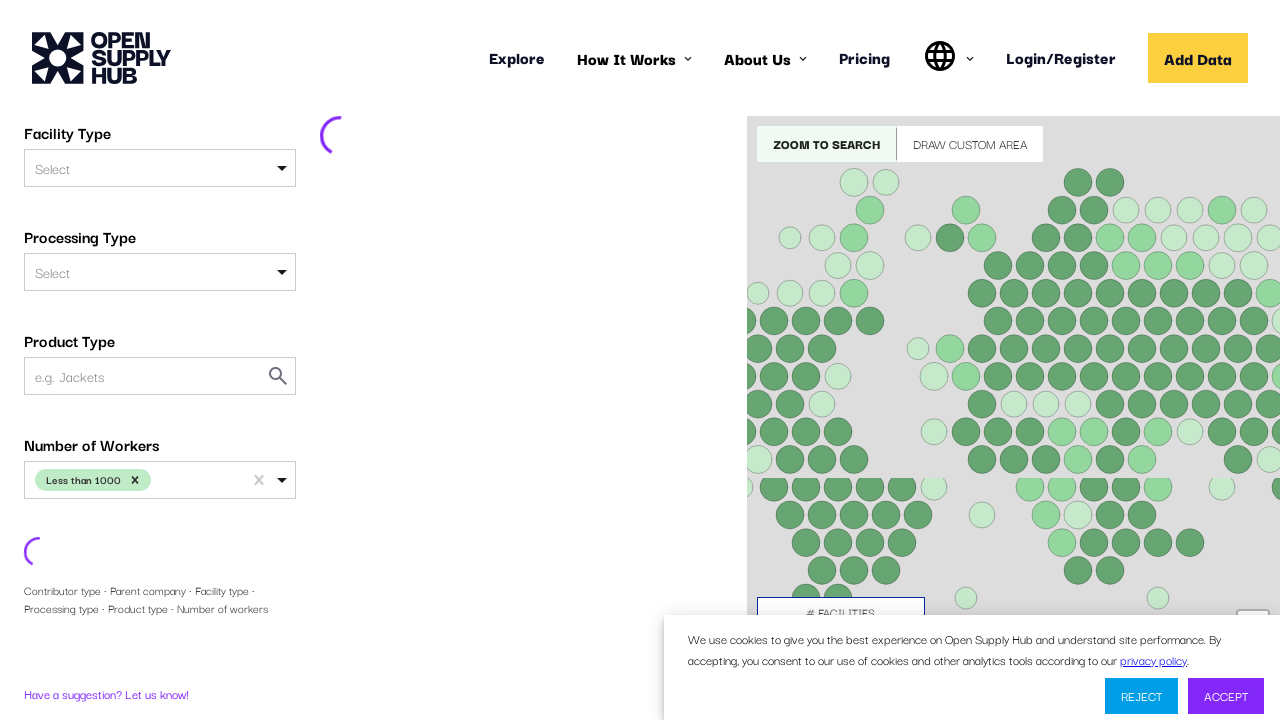

Scrolled first facility result into view
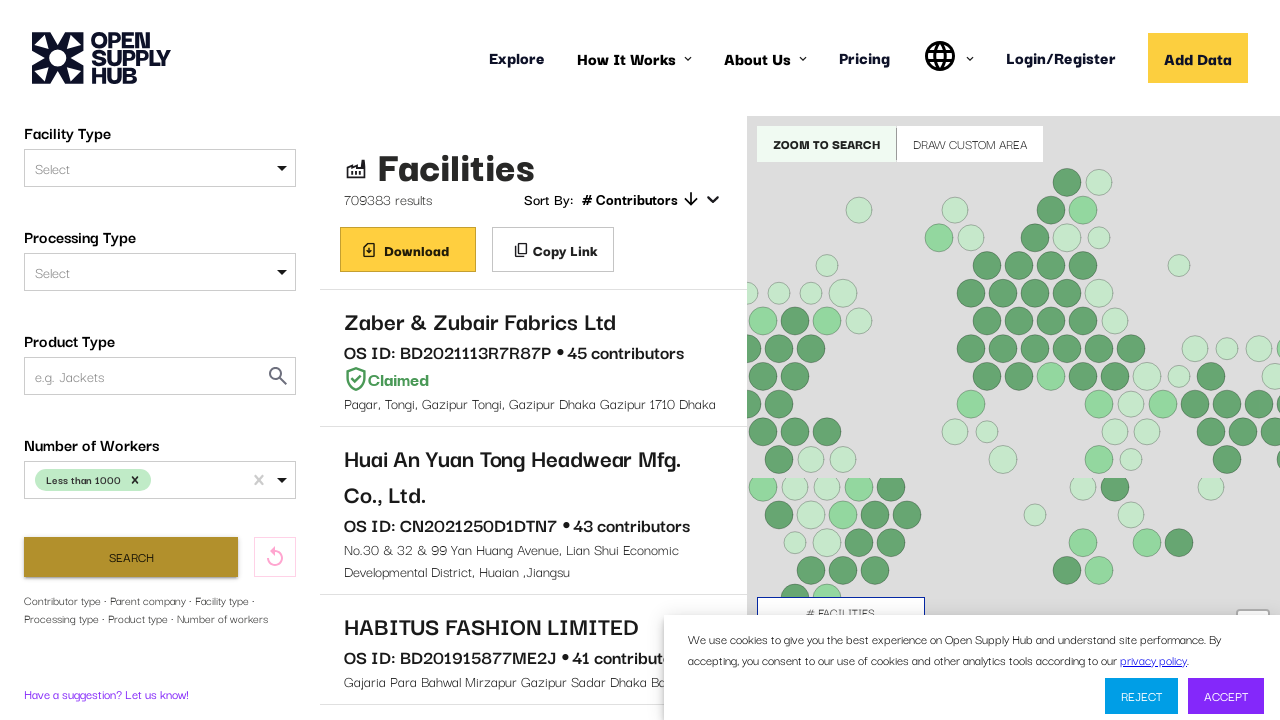

First facility link became visible
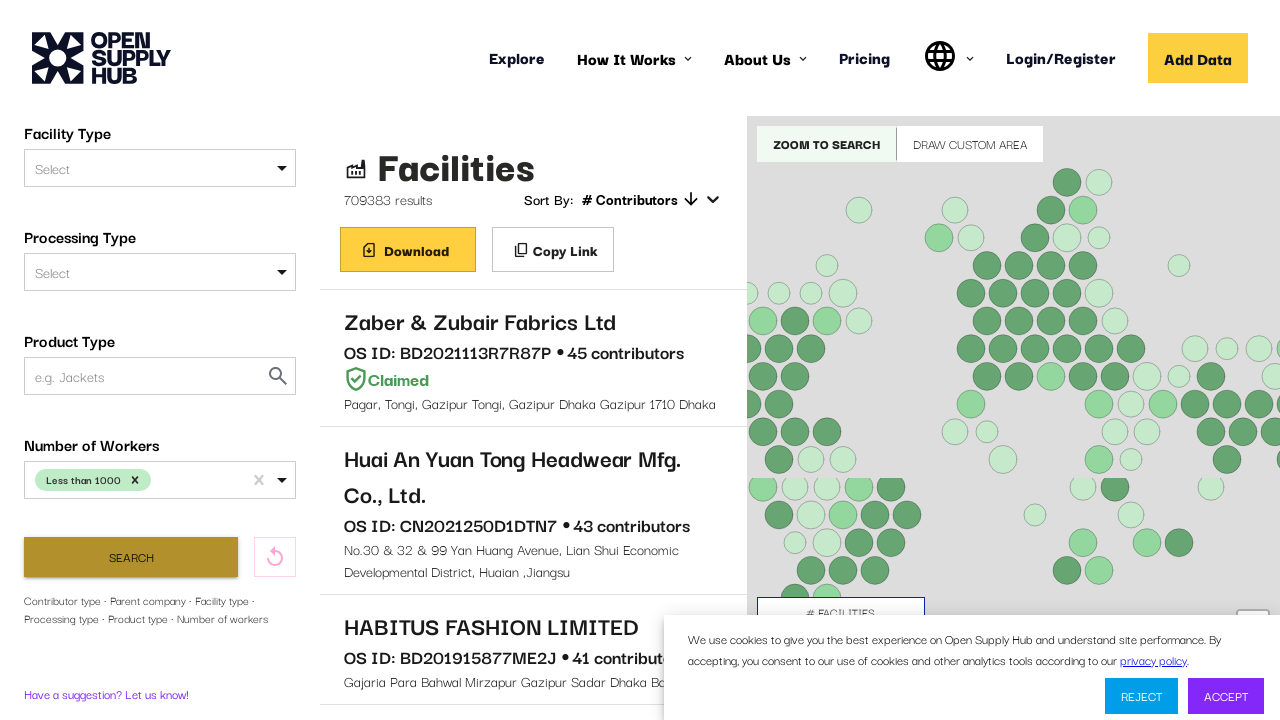

Clicked first facility link to view details at (533, 358) on a[href*="/facilities/"] >> nth=0
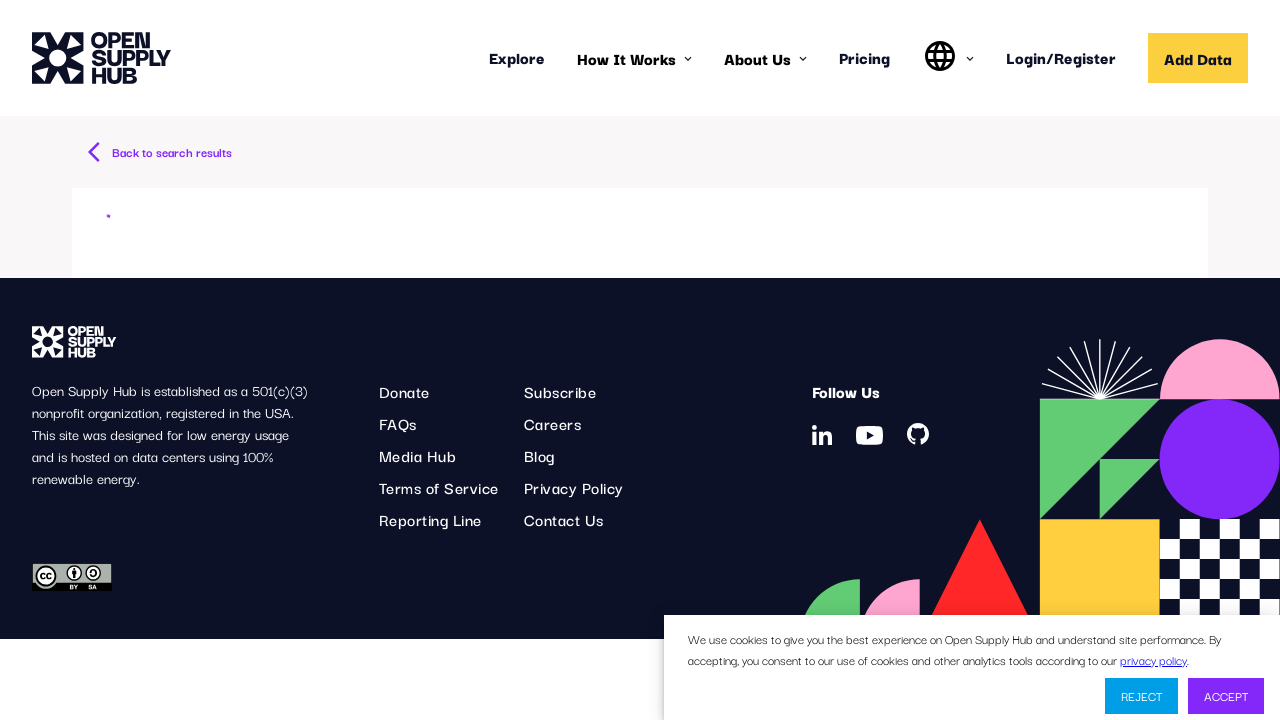

Waited for network idle after clicking facility link
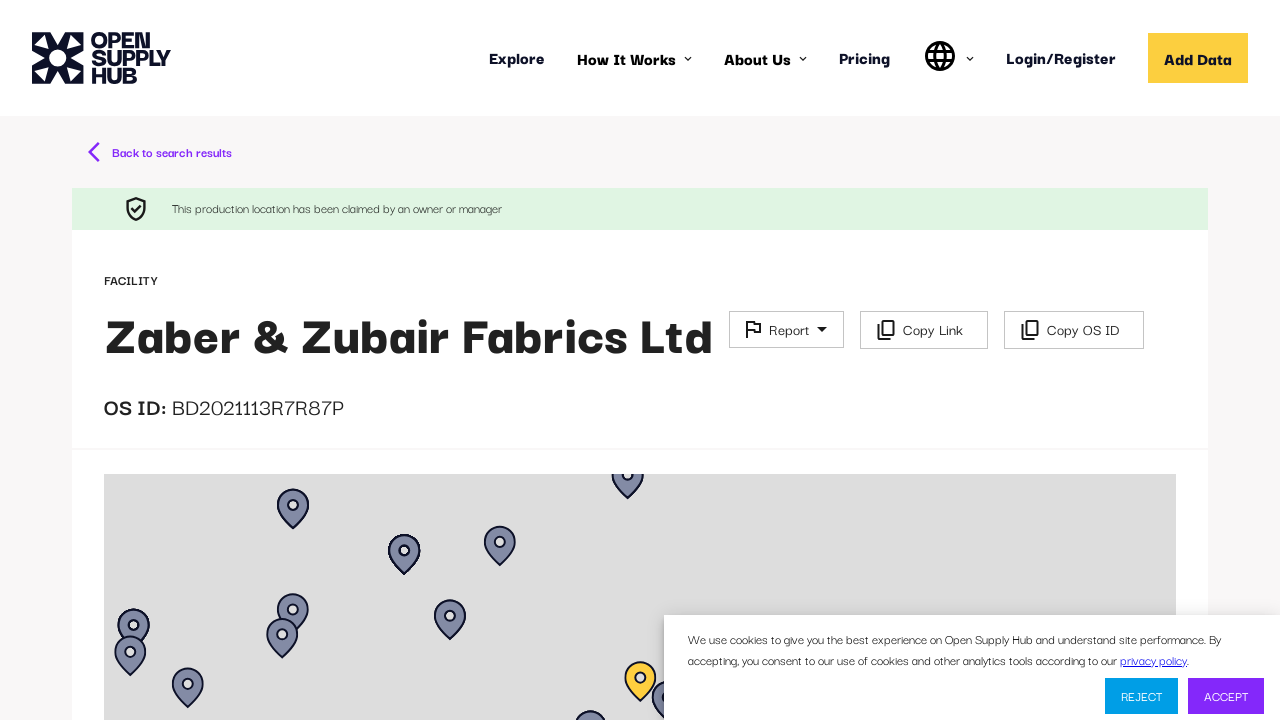

Scrolled main panel content into view
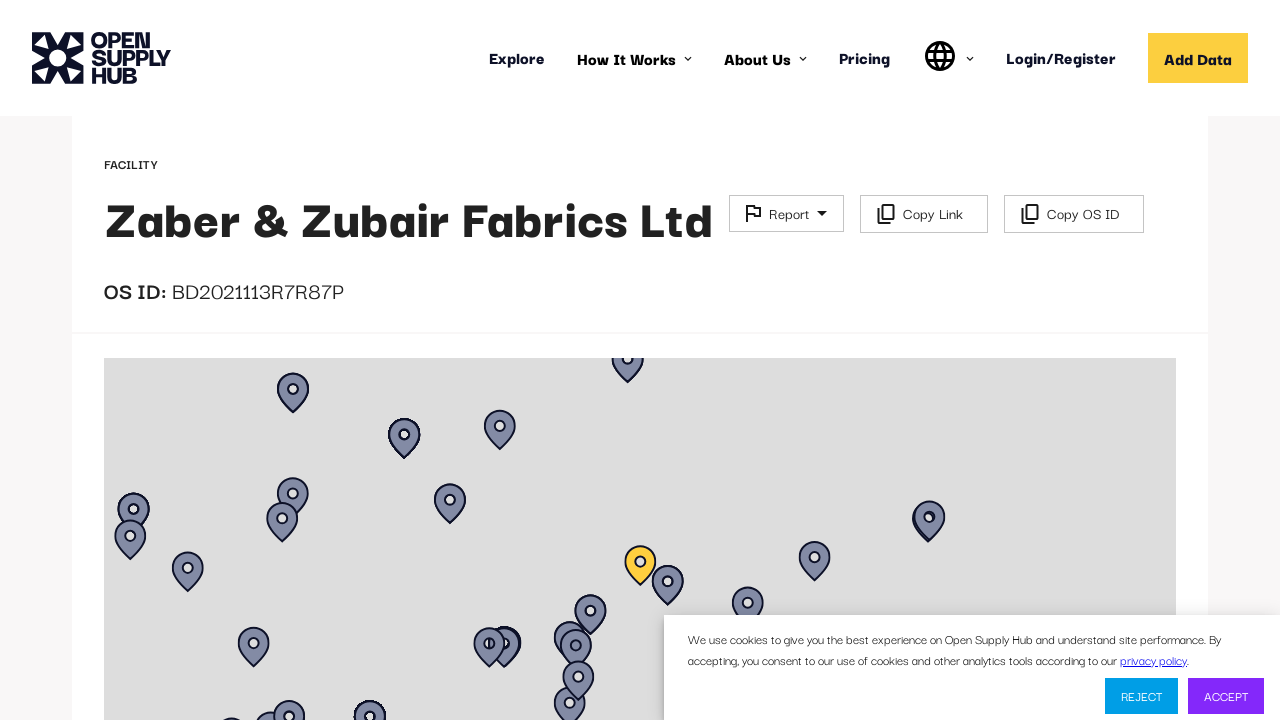

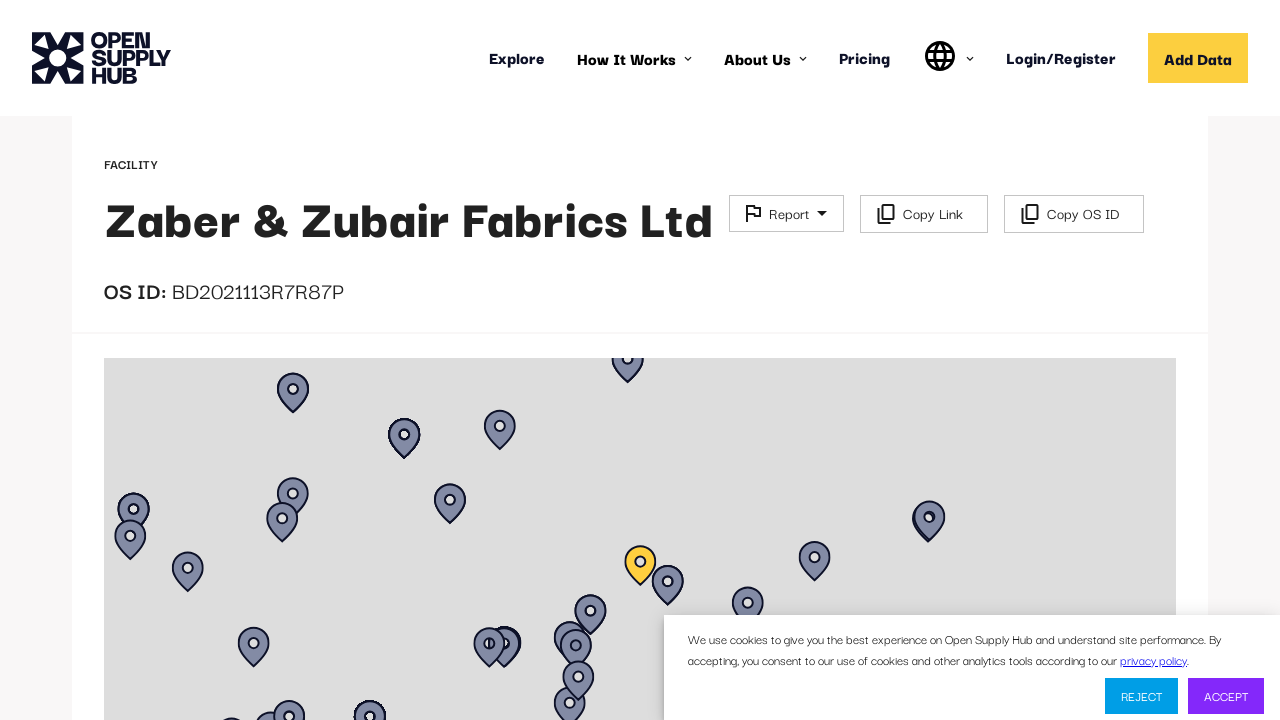